Tests the radio button functionality on DemoQA by navigating to the Radio Button section and selecting the "Yes" option.

Starting URL: https://demoqa.com/elements

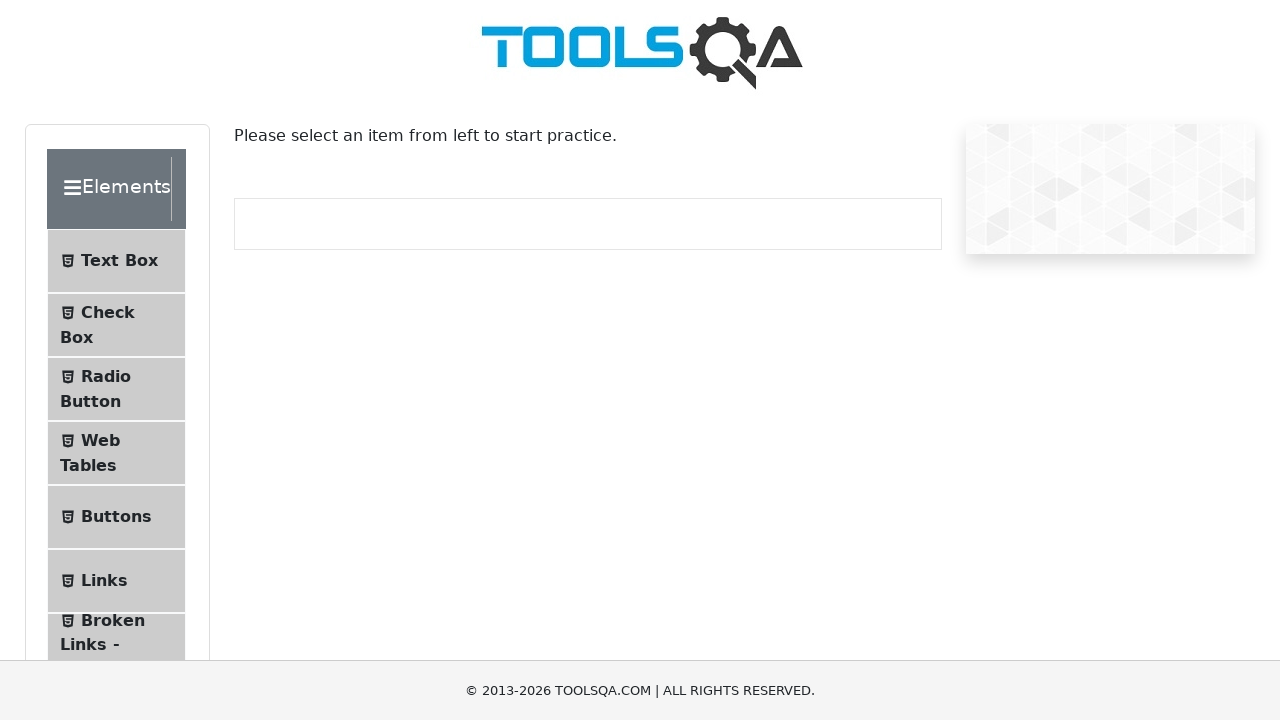

Clicked on Radio Button menu item at (116, 389) on #item-2
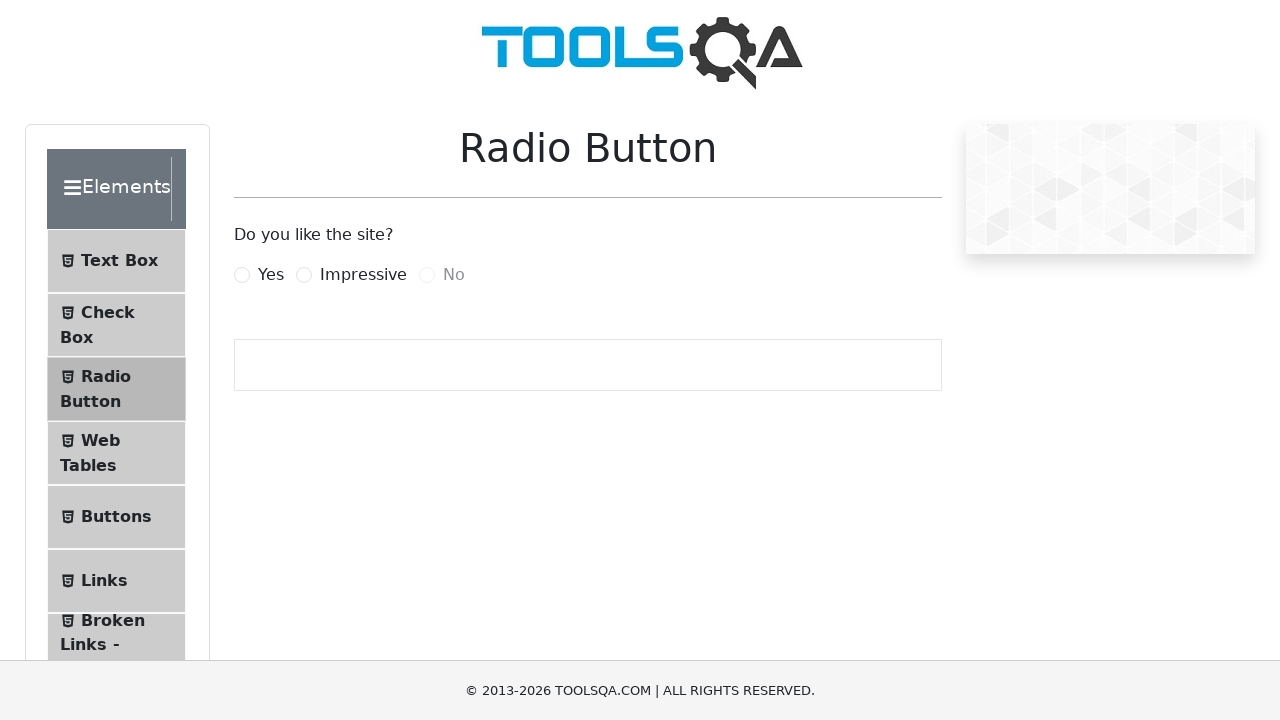

Selected the 'Yes' radio button option at (271, 275) on label[for='yesRadio']
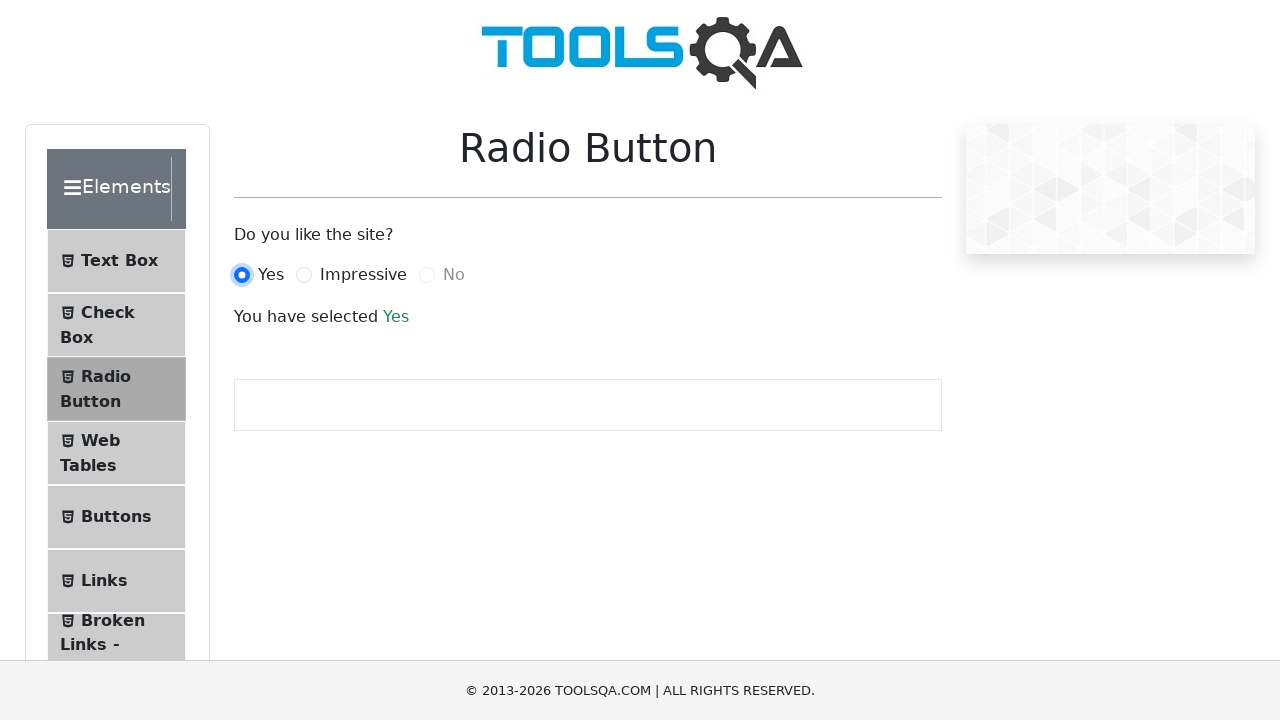

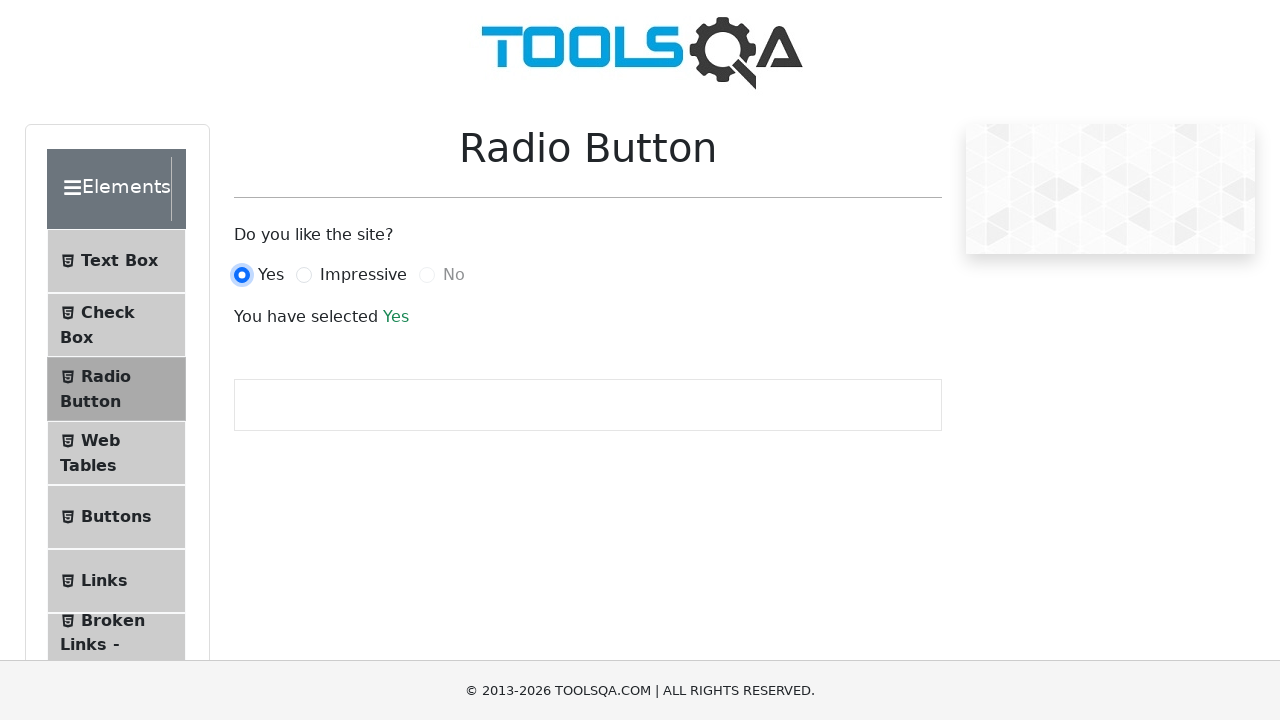